Solves a math captcha by calculating a logarithmic expression from a displayed value, then fills the answer and submits the form with checkbox and radio button selections

Starting URL: http://suninjuly.github.io/math.html

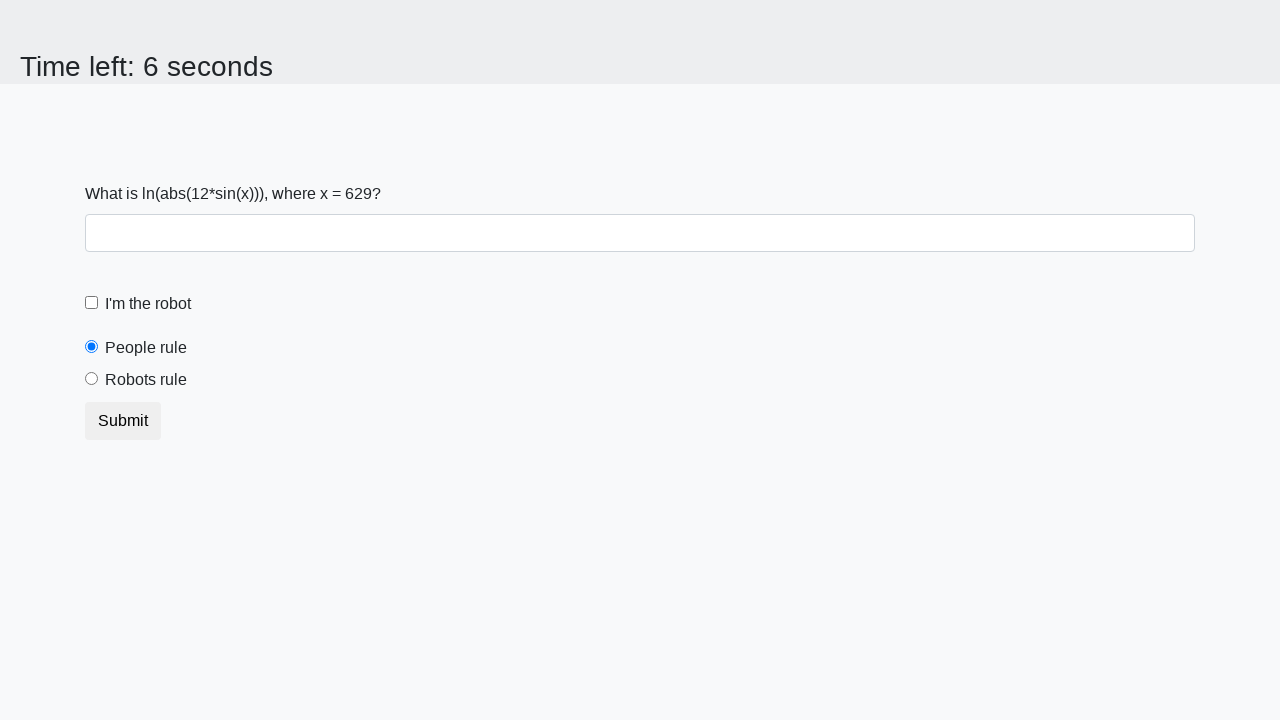

Located the input value element on the page
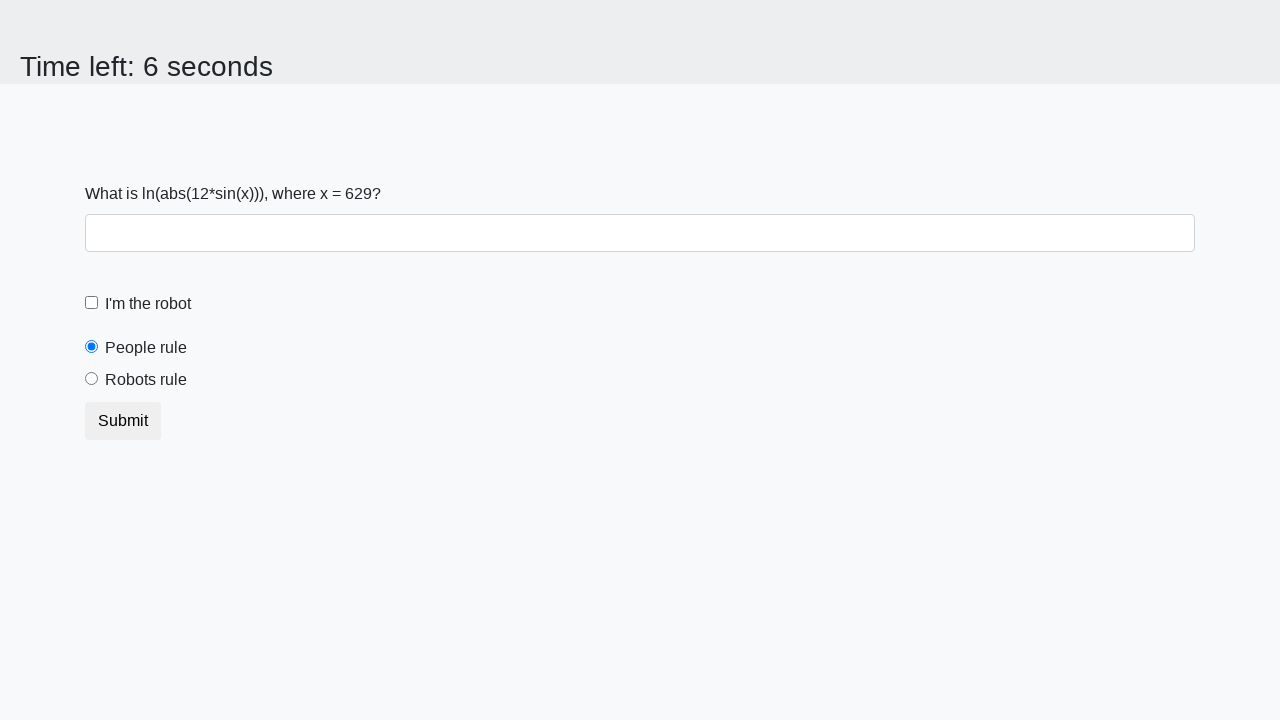

Extracted the numeric value from the input element
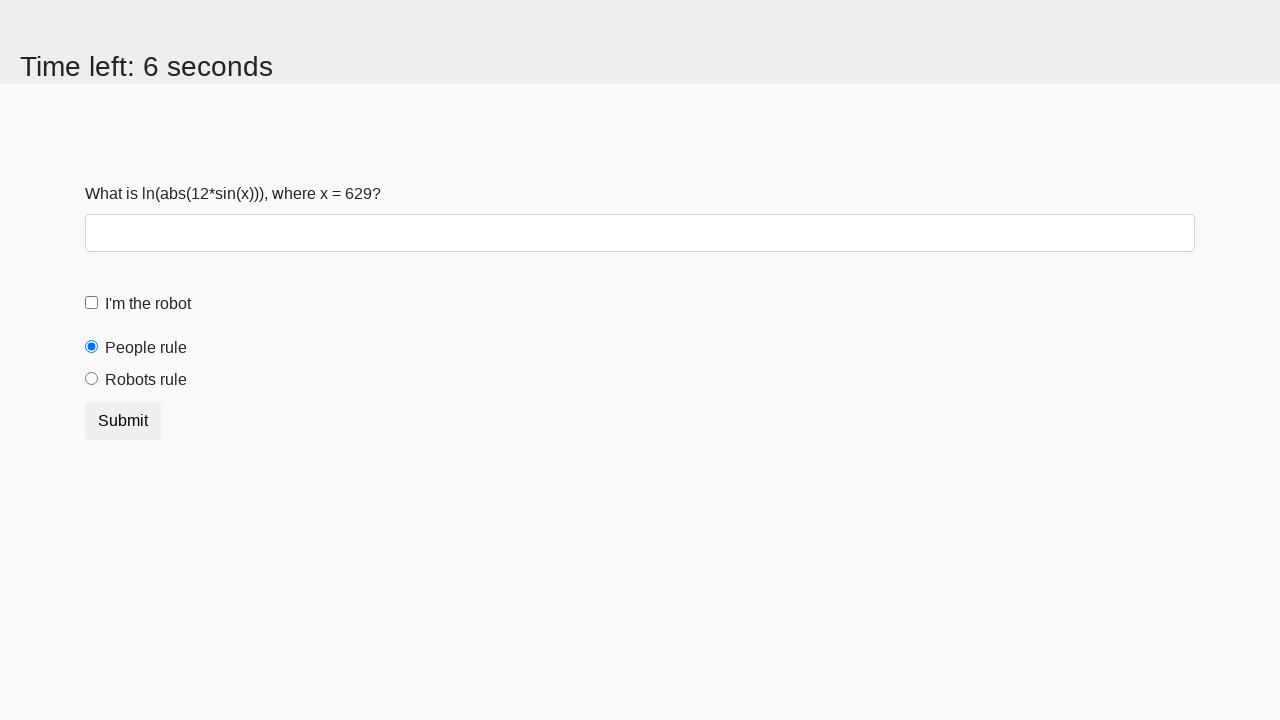

Calculated logarithmic expression result from extracted value
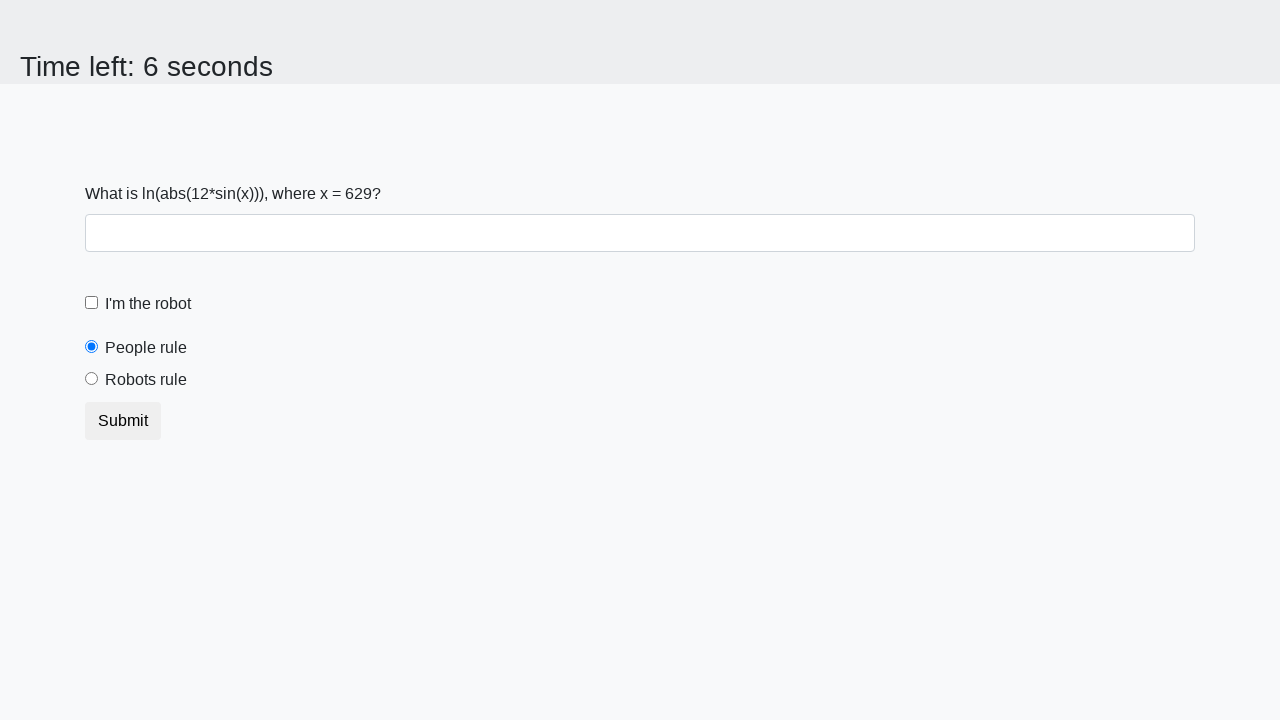

Filled the answer field with calculated result on #answer
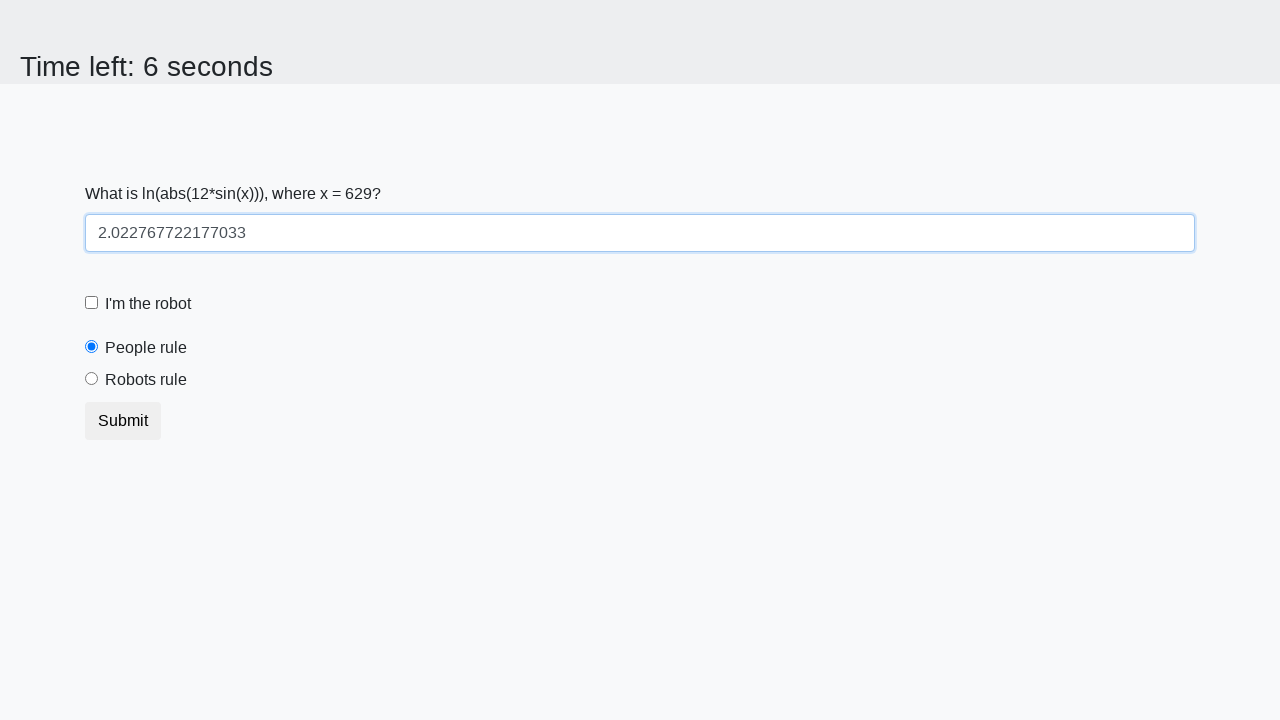

Checked the robot checkbox at (92, 303) on #robotCheckbox
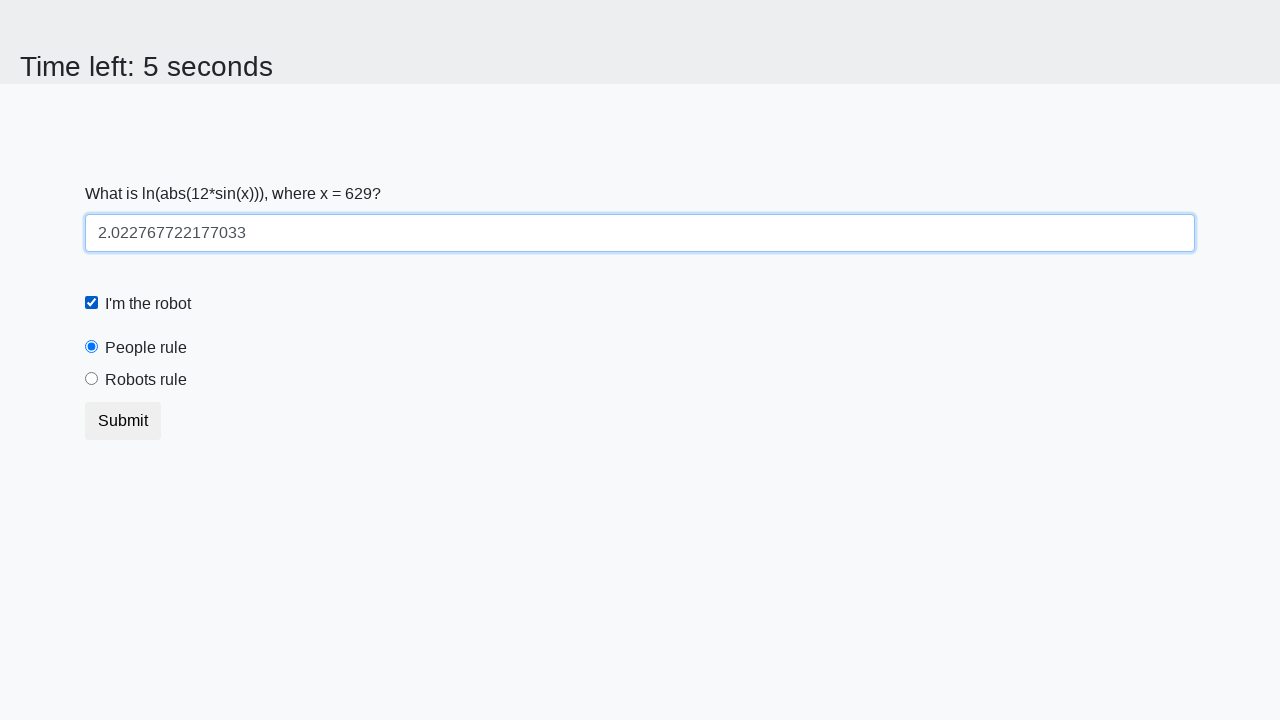

Selected the robots rule radio button at (92, 379) on #robotsRule
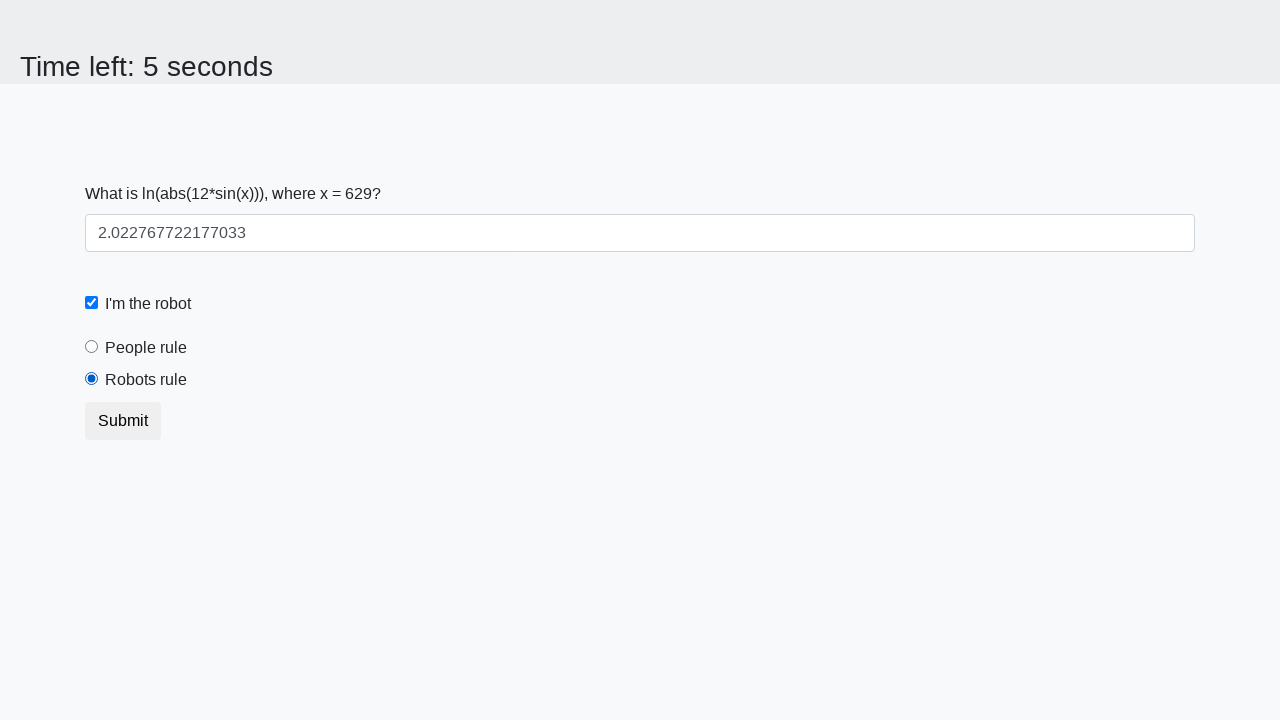

Clicked submit button to submit the form at (123, 421) on button[type="submit"]
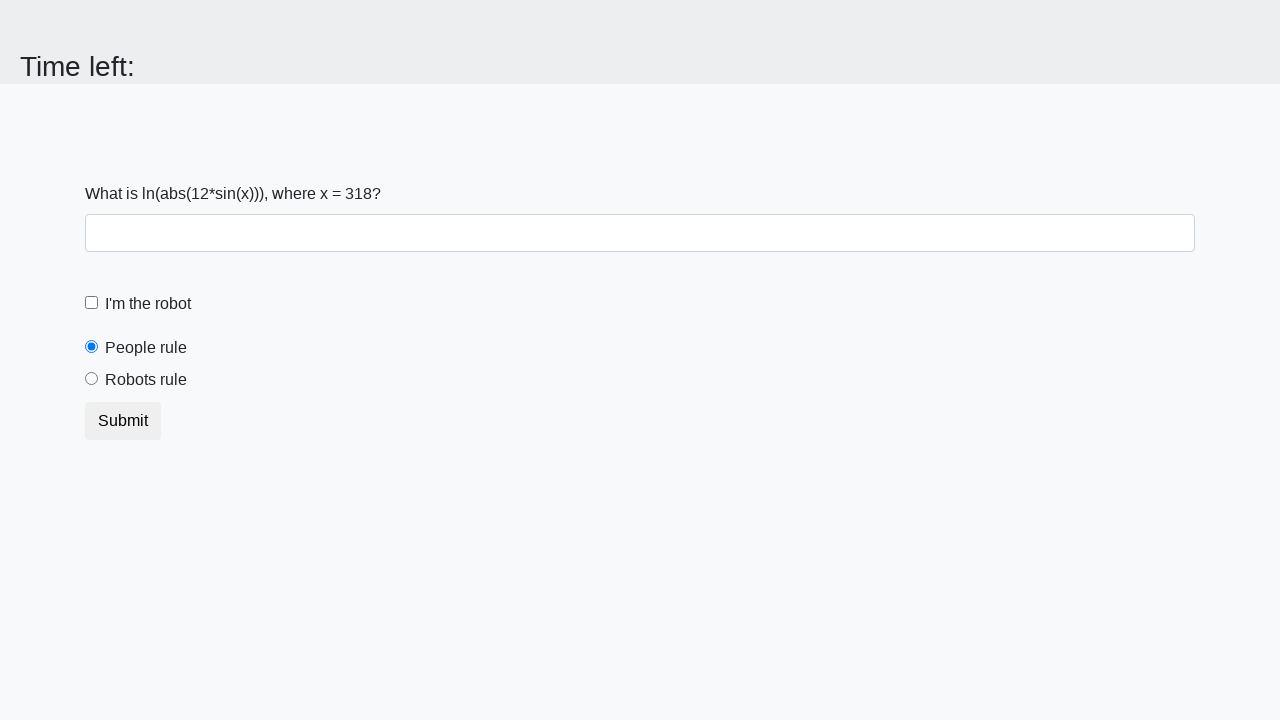

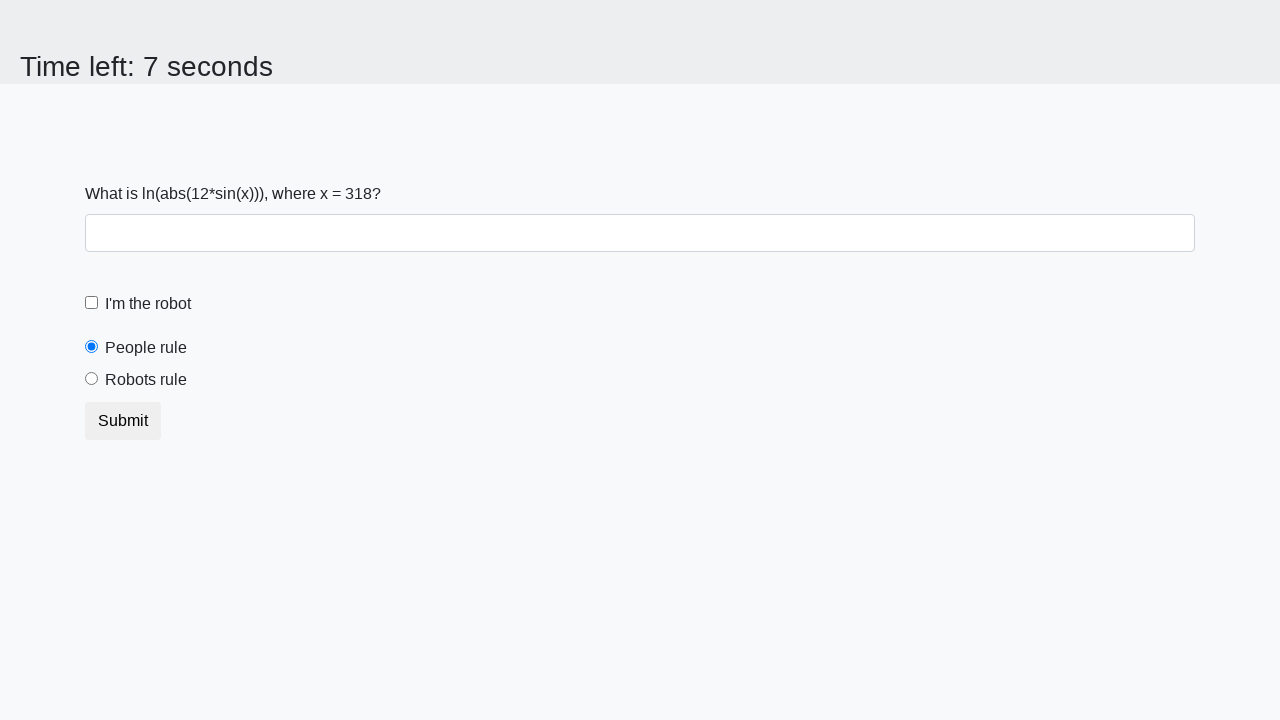